Tests dropdown selection by visible text - navigates to the dropdown page and selects "Option 1" using visible text

Starting URL: http://the-internet.herokuapp.com/

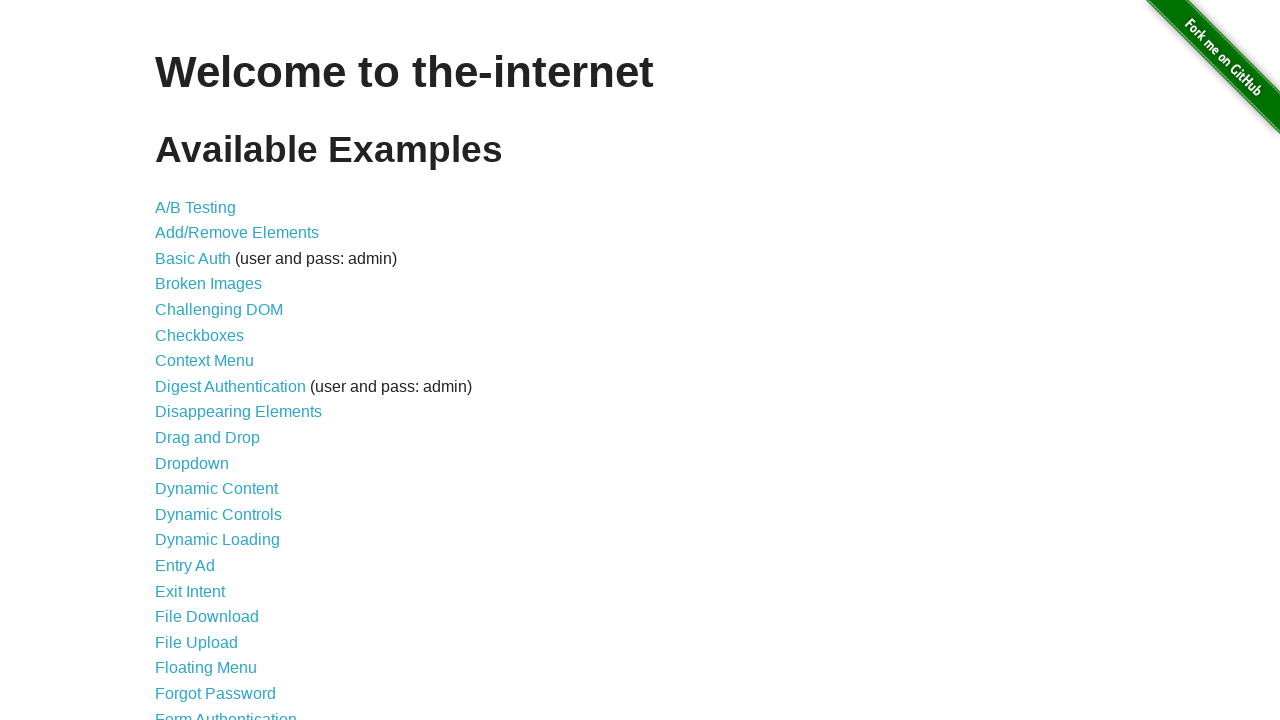

Clicked on Dropdown link from main page at (192, 463) on a:has-text('Dropdown')
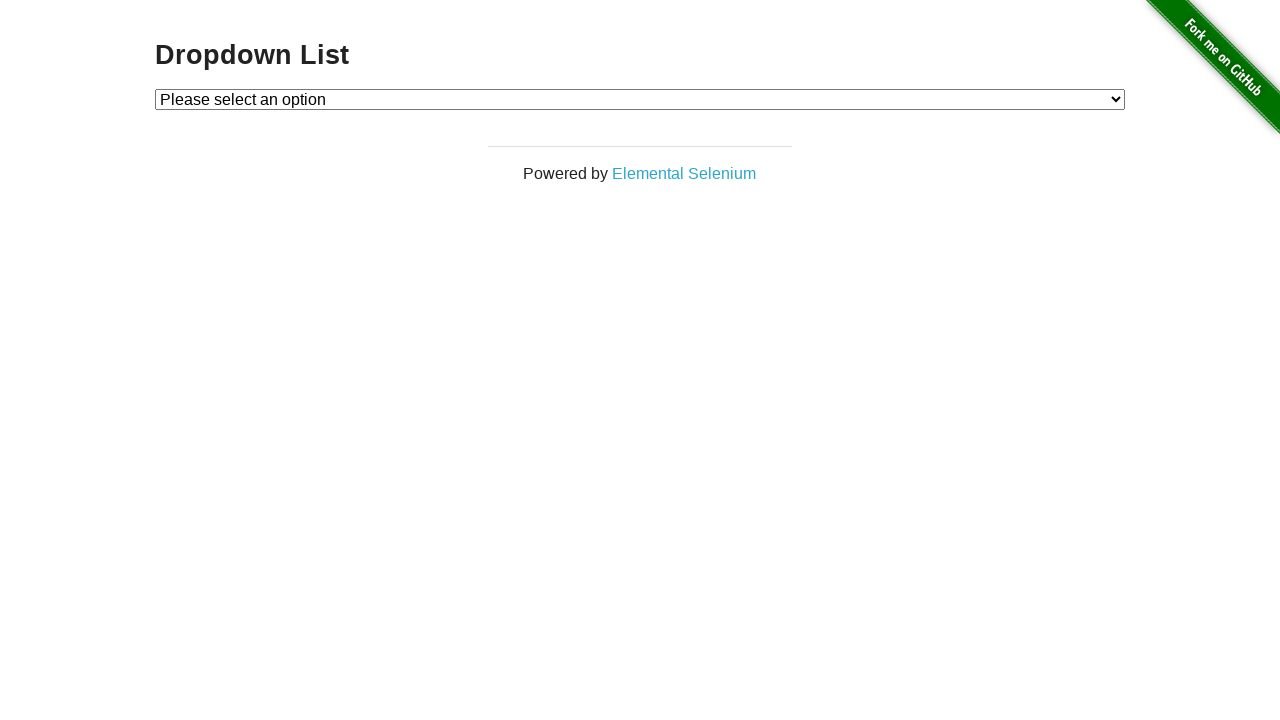

Dropdown page loaded and #dropdown element is visible
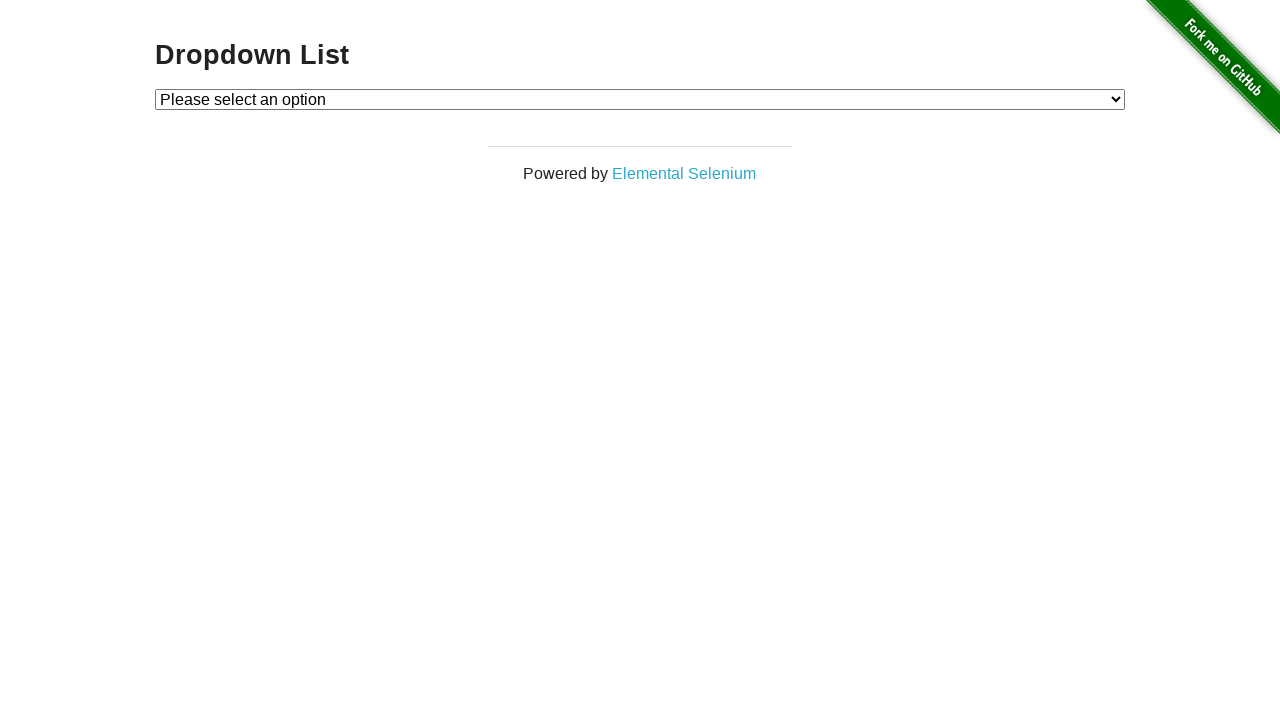

Selected 'Option 1' from dropdown by visible text on #dropdown
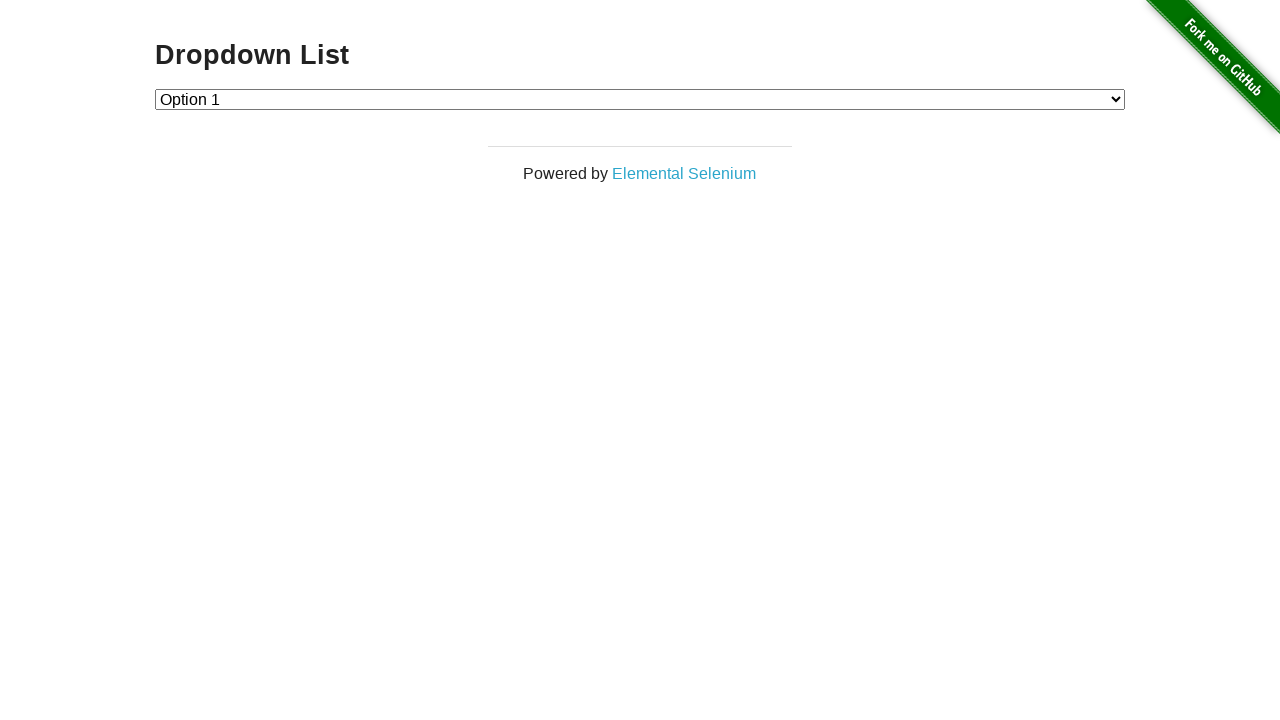

Retrieved dropdown selected value
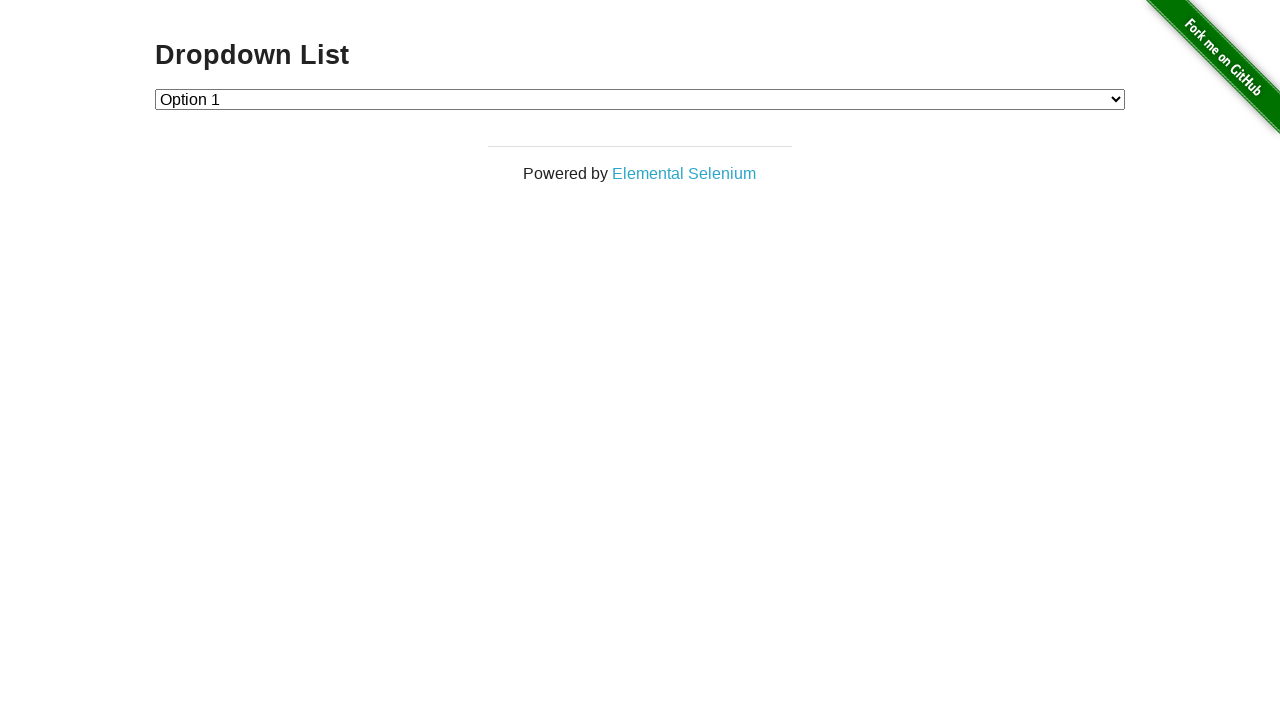

Verified that dropdown value is '1' - assertion passed
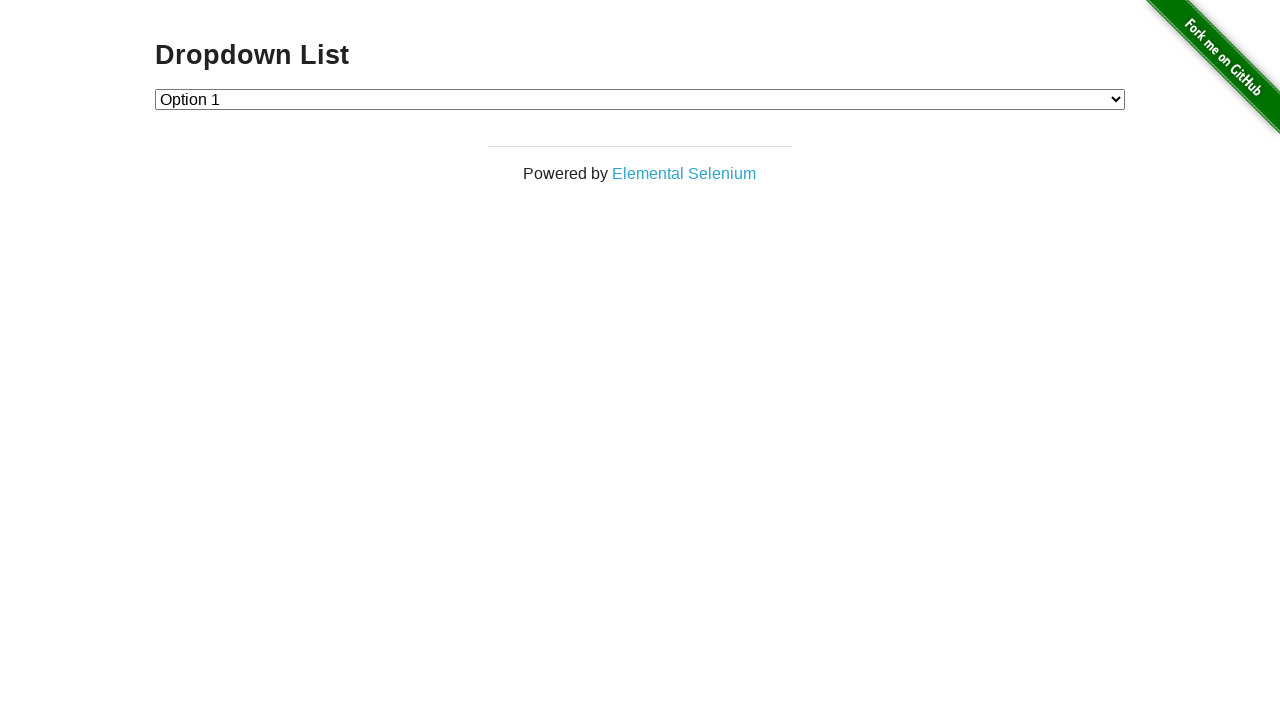

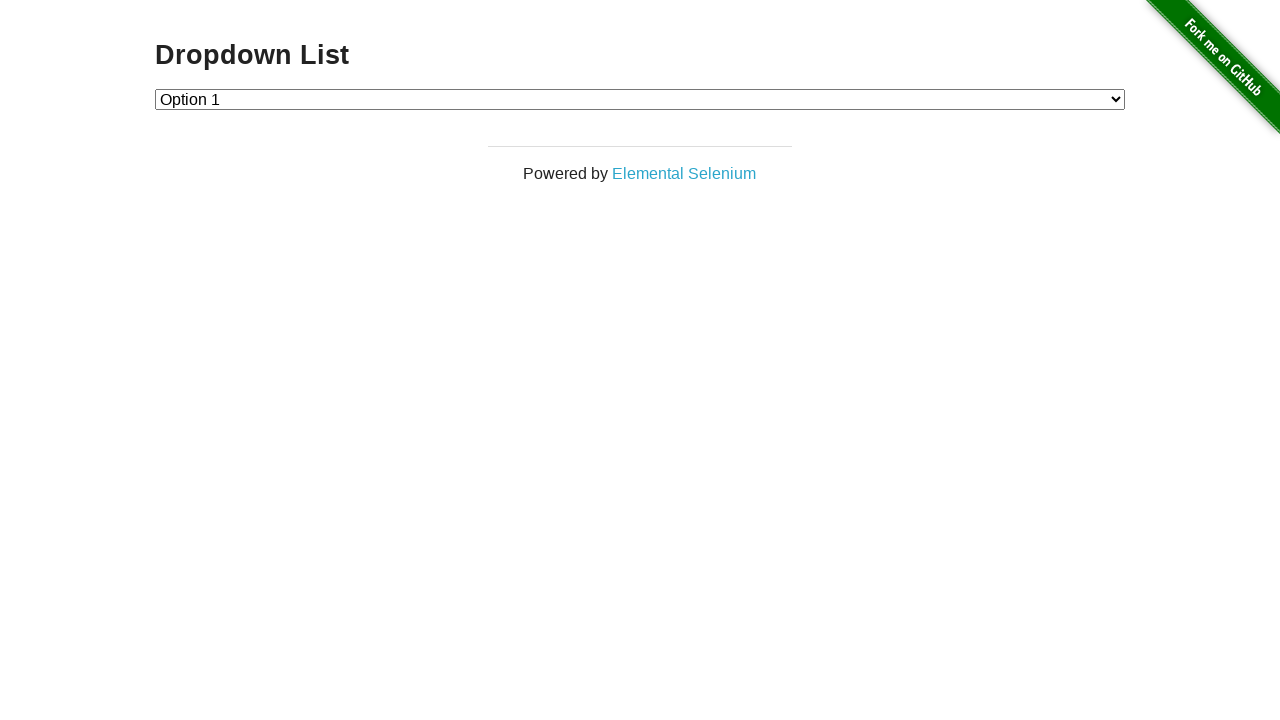